Tests rapid form interactions by repeatedly filling a text field to verify page responsiveness.

Starting URL: https://demoqa.com

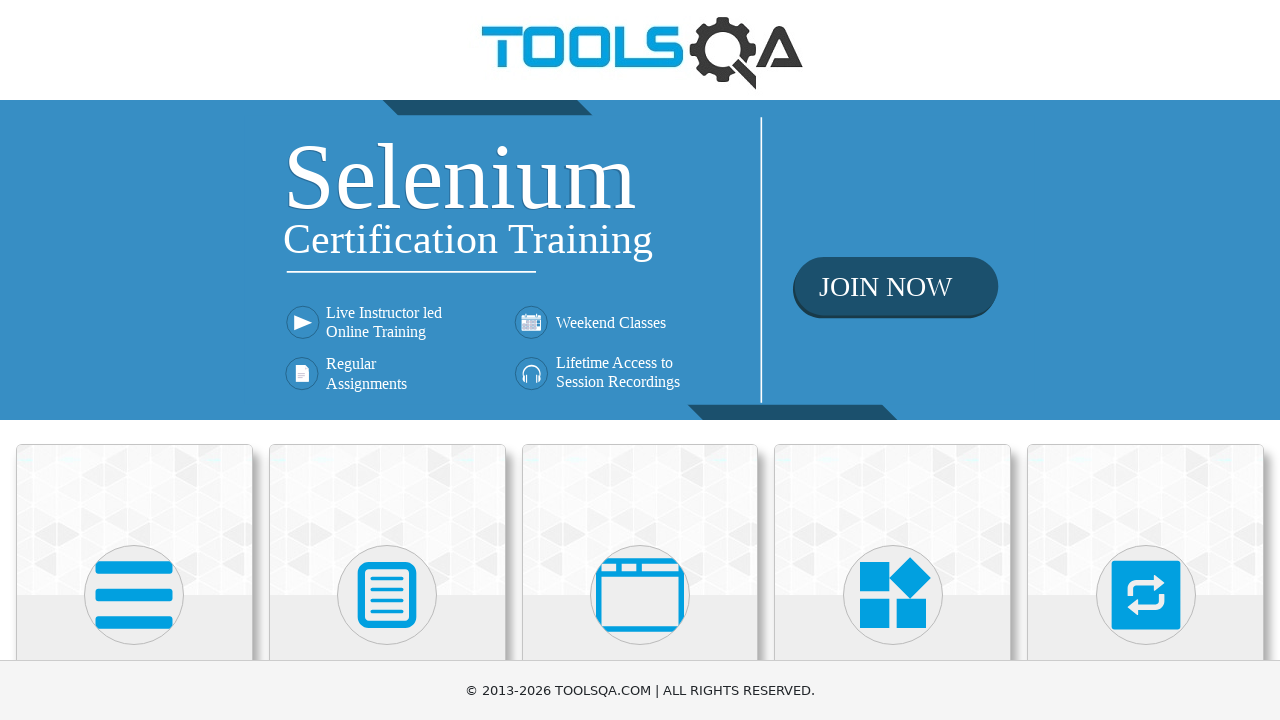

Clicked on Elements category at (134, 360) on text=Elements
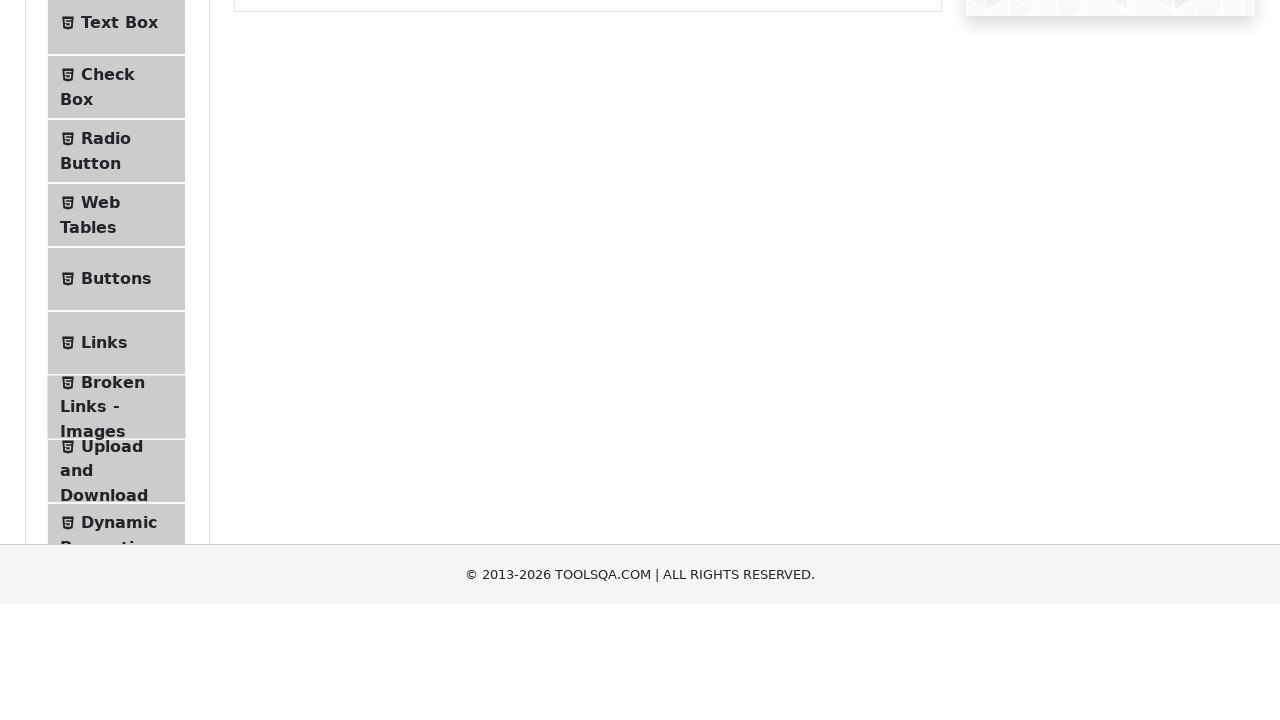

Elements page loaded
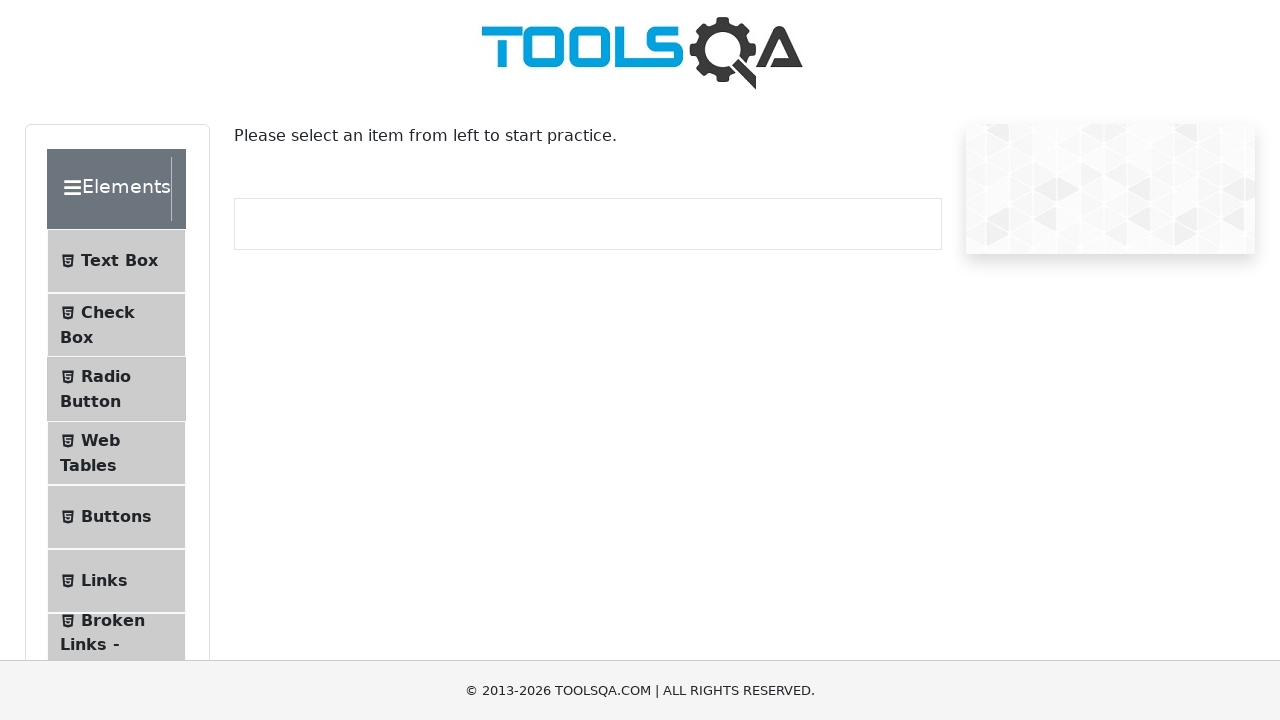

Clicked on Text Box option at (119, 261) on span:text("Text Box")
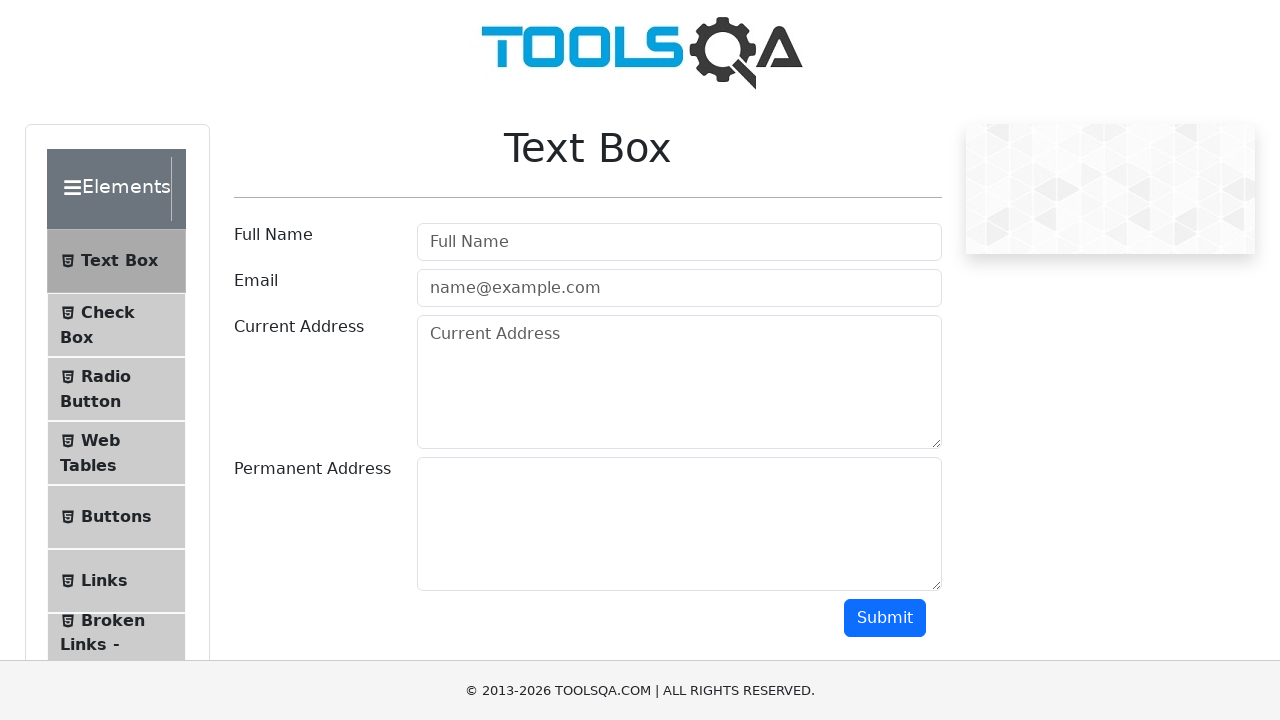

Text Box page loaded
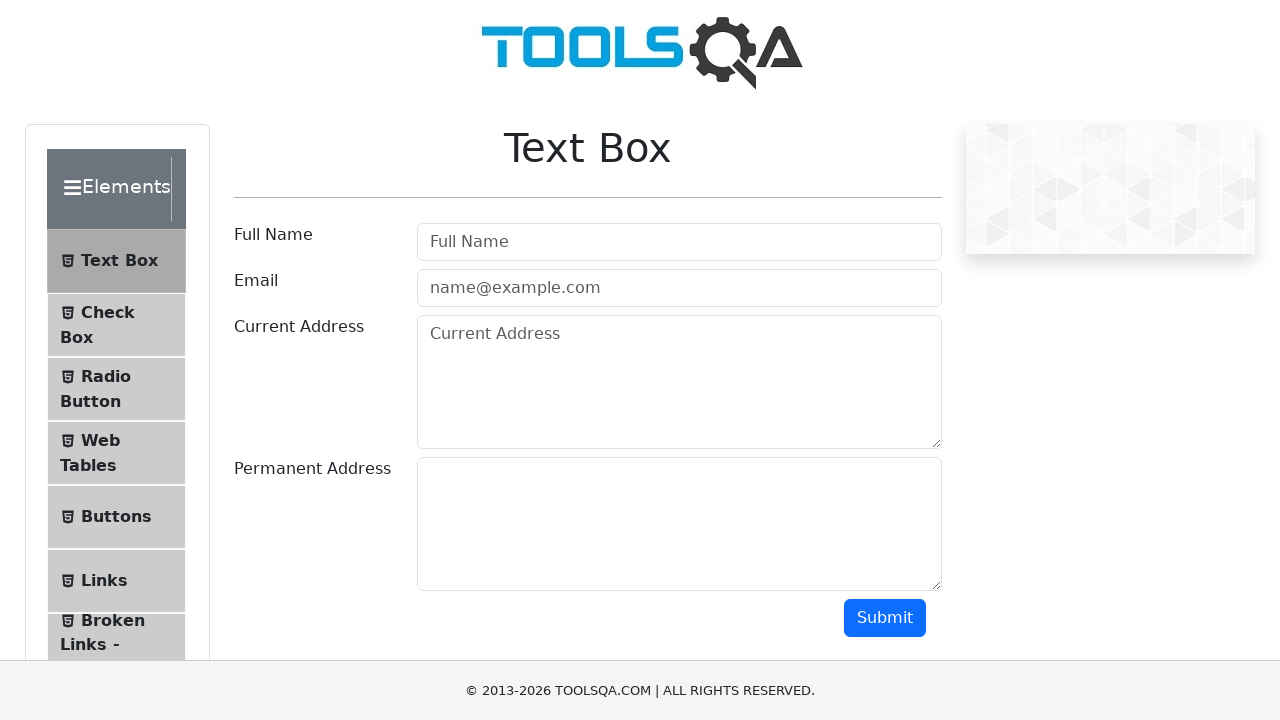

Filled userName field with 'Test1' (first rapid interaction) on #userName
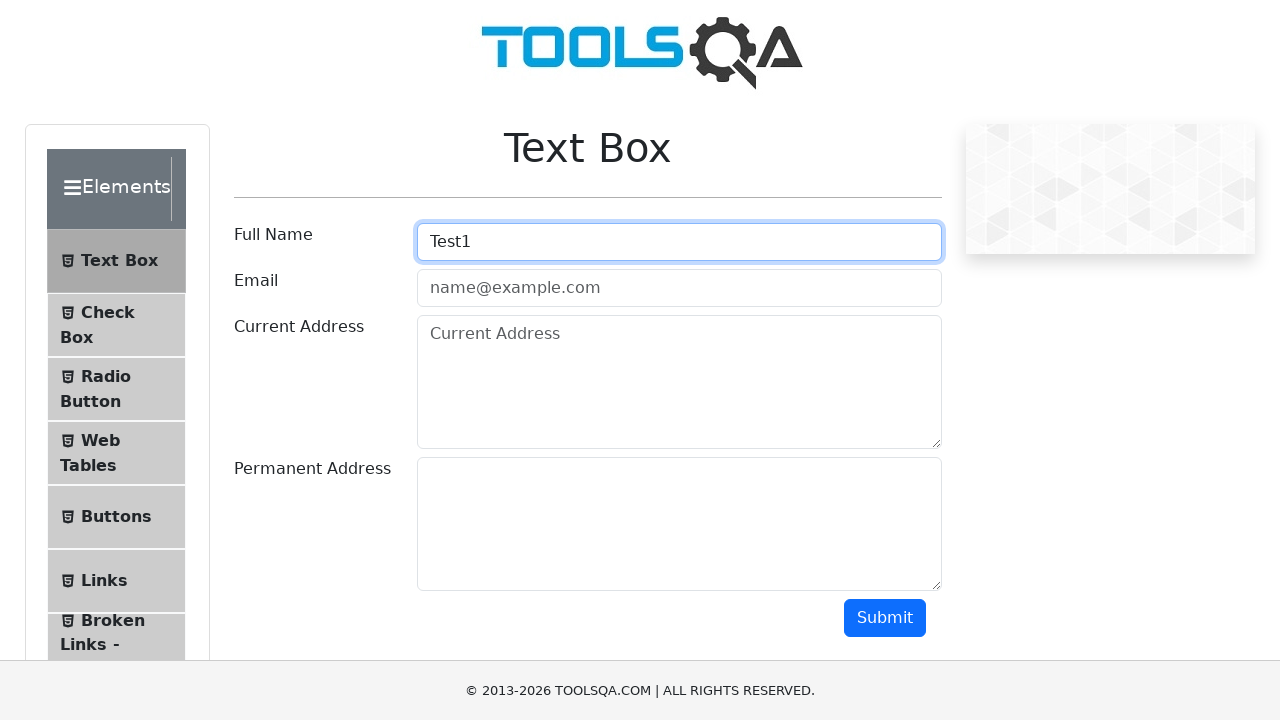

Filled userName field with 'Test2' (second rapid interaction) on #userName
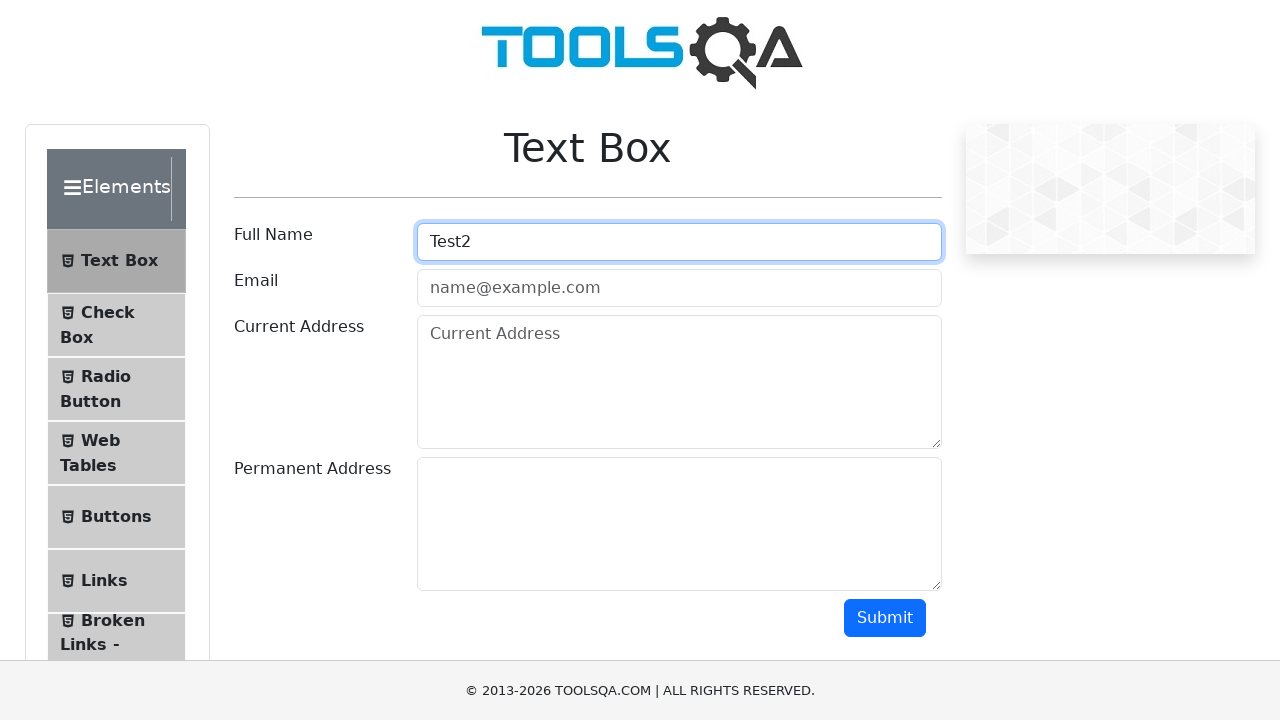

Filled userName field with 'Test3' (third rapid interaction) on #userName
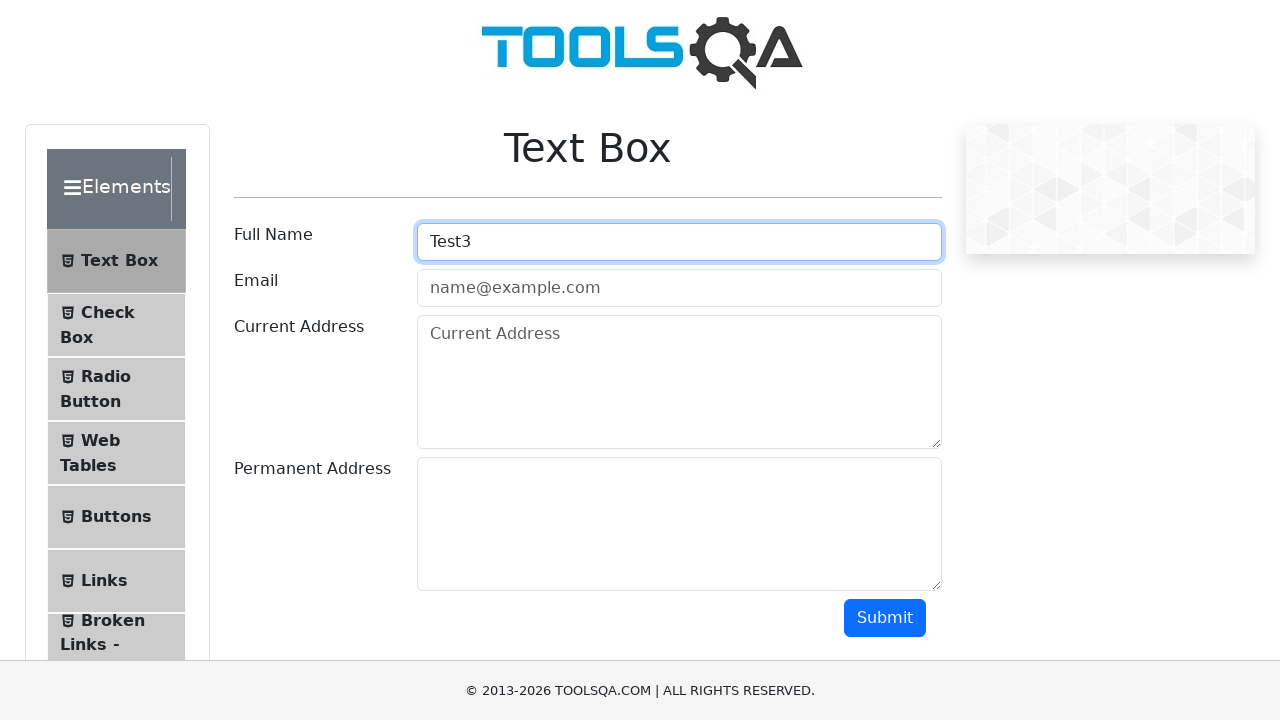

Submit button appeared - page is responsive after rapid interactions
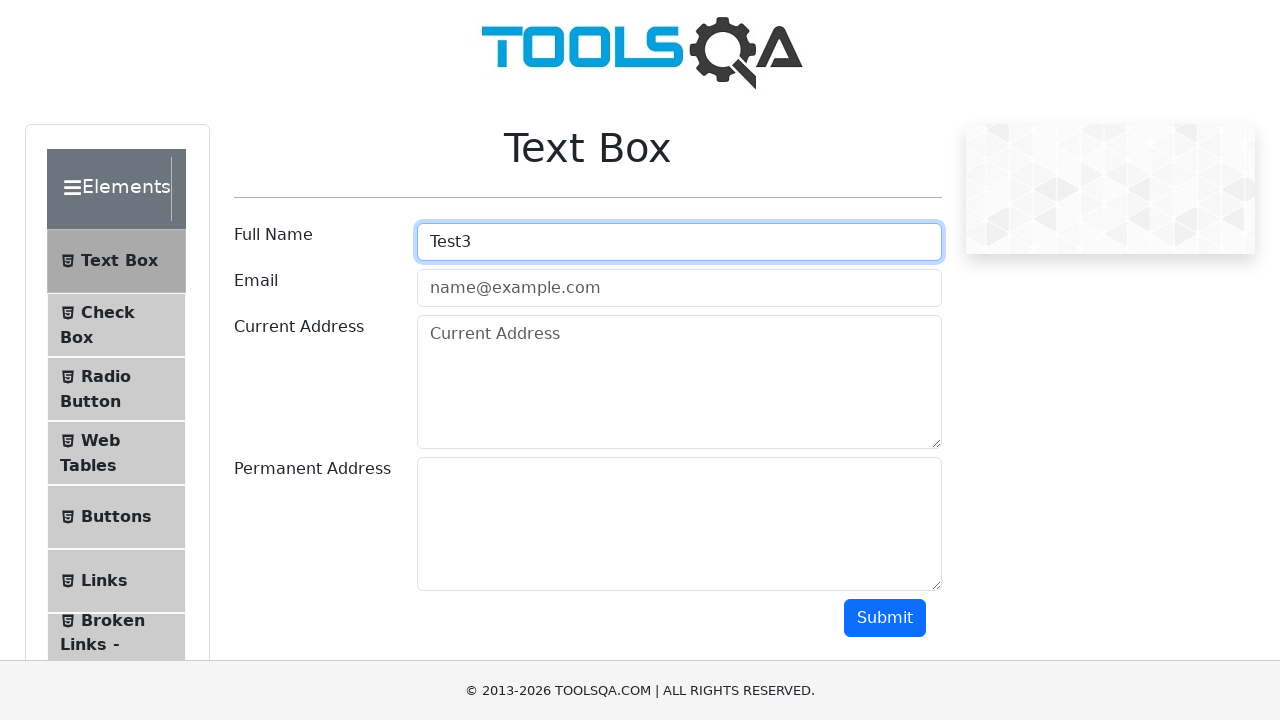

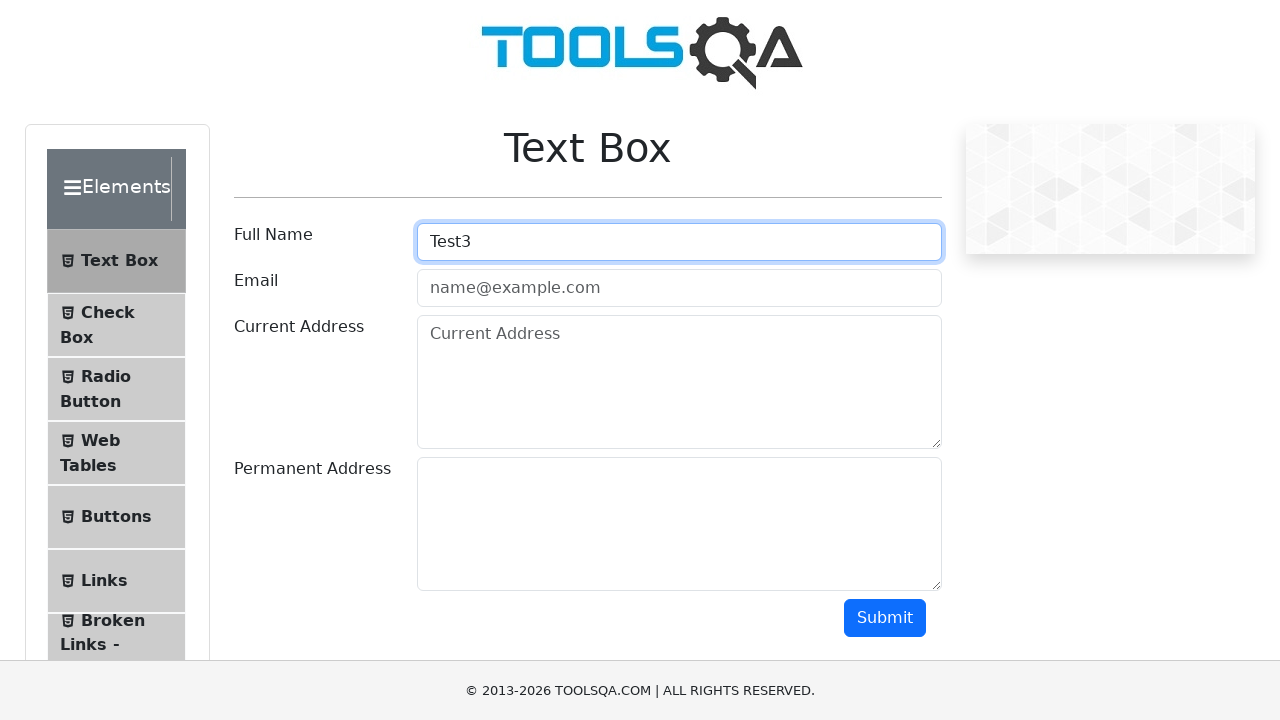